Tests clicking a button with a dynamic ID on a UI testing playground site to verify handling of elements with changing identifiers

Starting URL: http://uitestingplayground.com/dynamicid

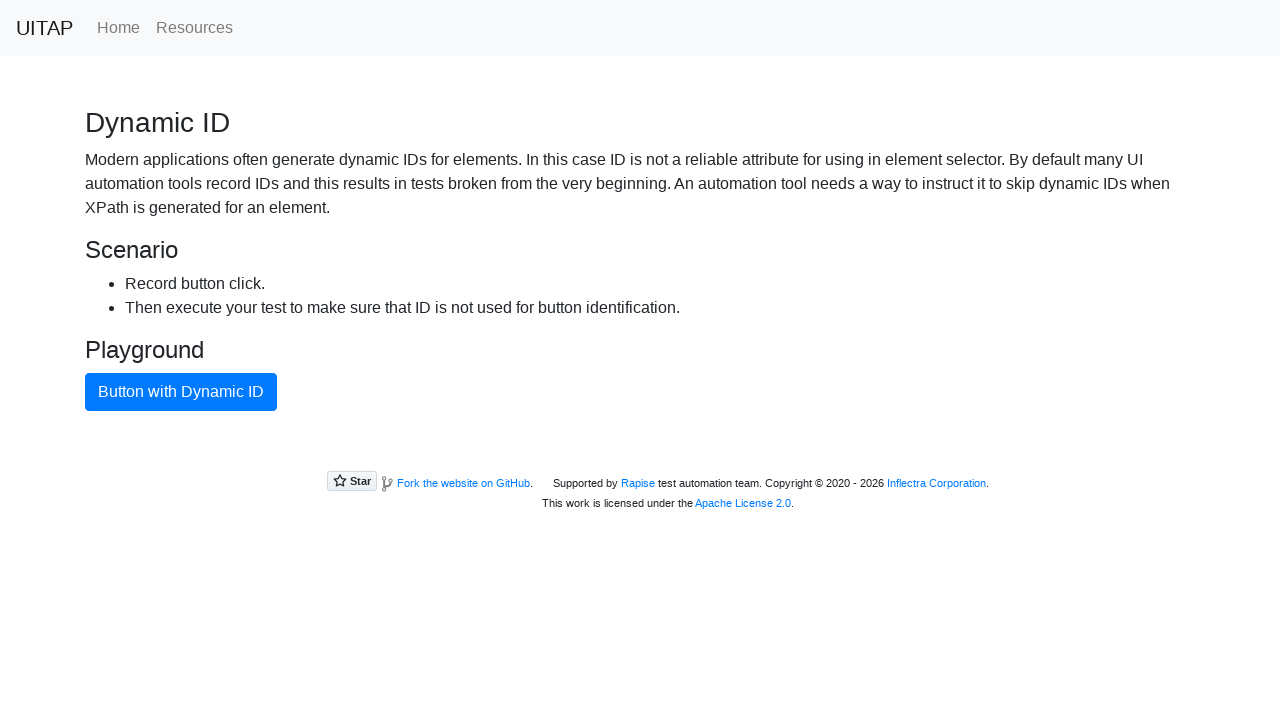

Waited for button with dynamic ID to be visible
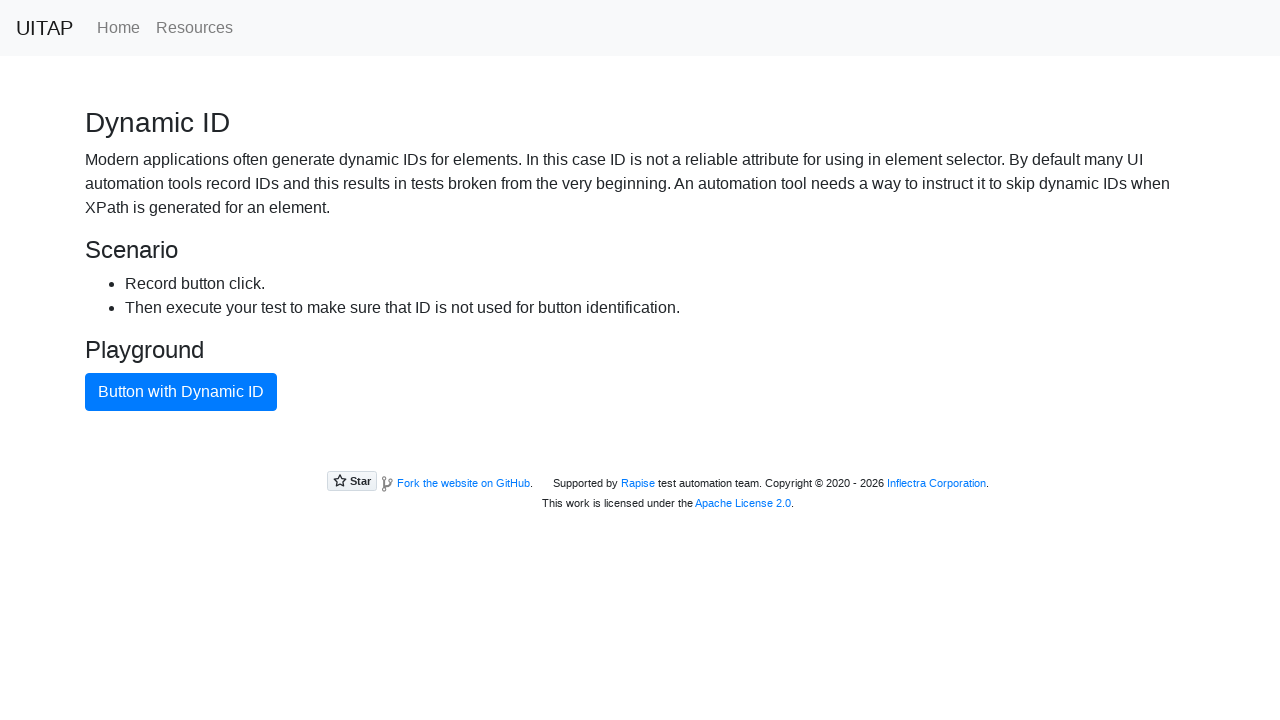

Clicked button with dynamic ID at (181, 392) on .btn
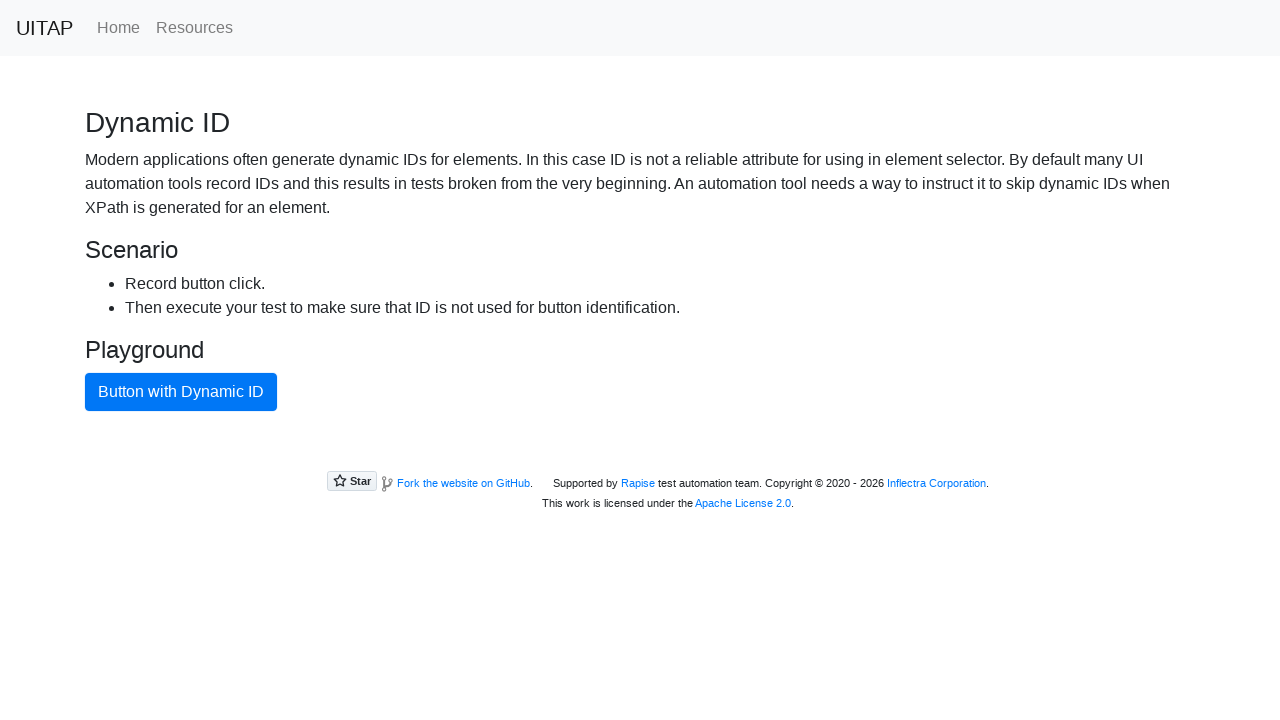

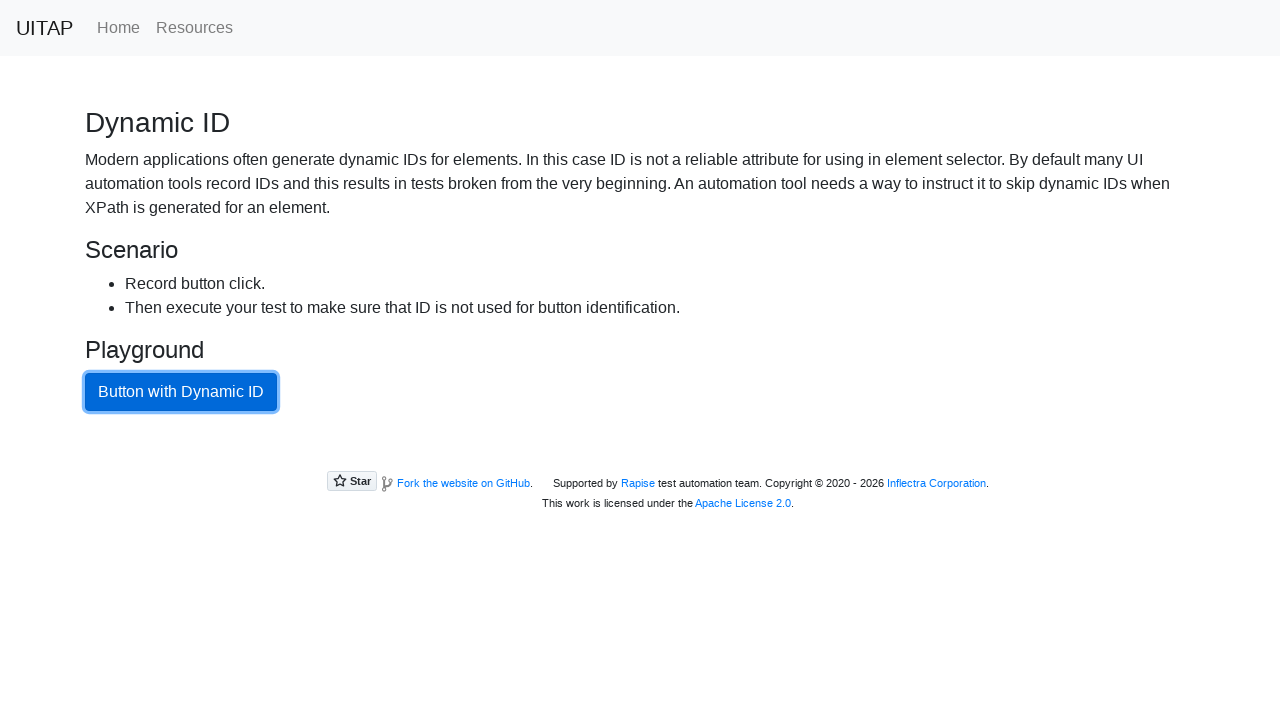